Tests handling of a JavaScript confirm dialog by clicking a button that triggers a confirm alert, verifying its text, and dismissing it

Starting URL: http://the-internet.herokuapp.com/javascript_alerts

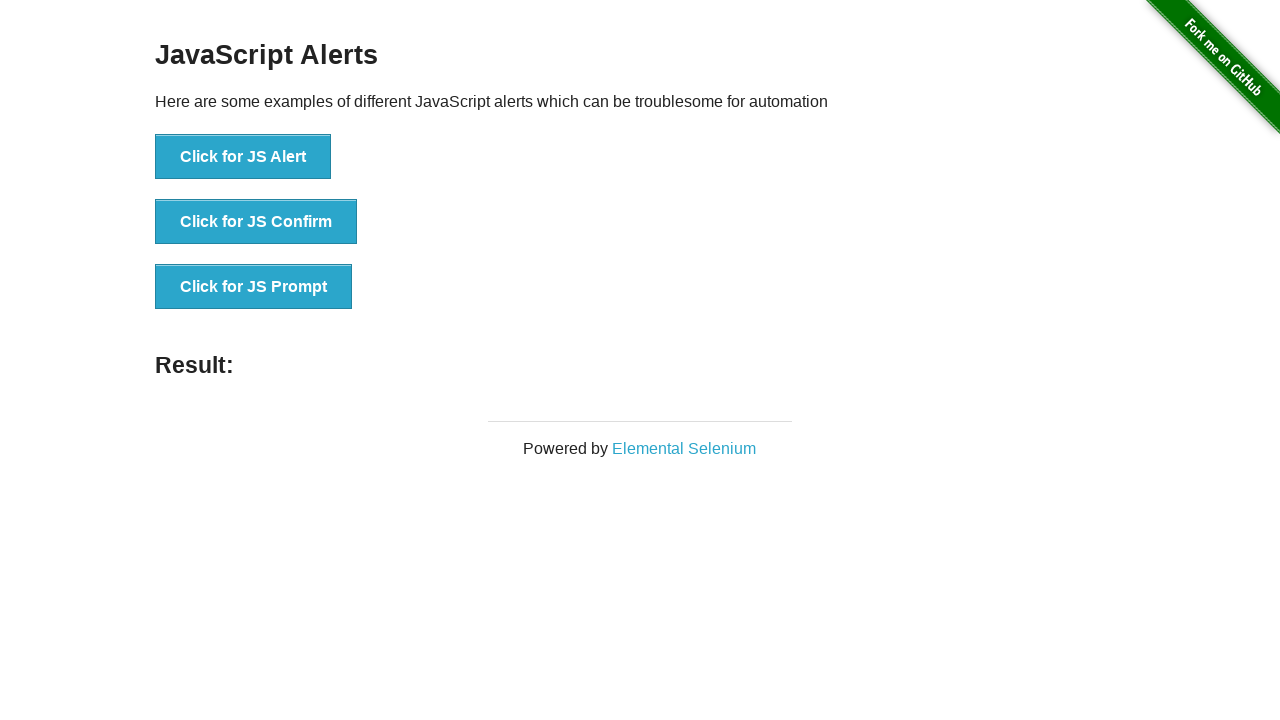

Set up dialog event handler
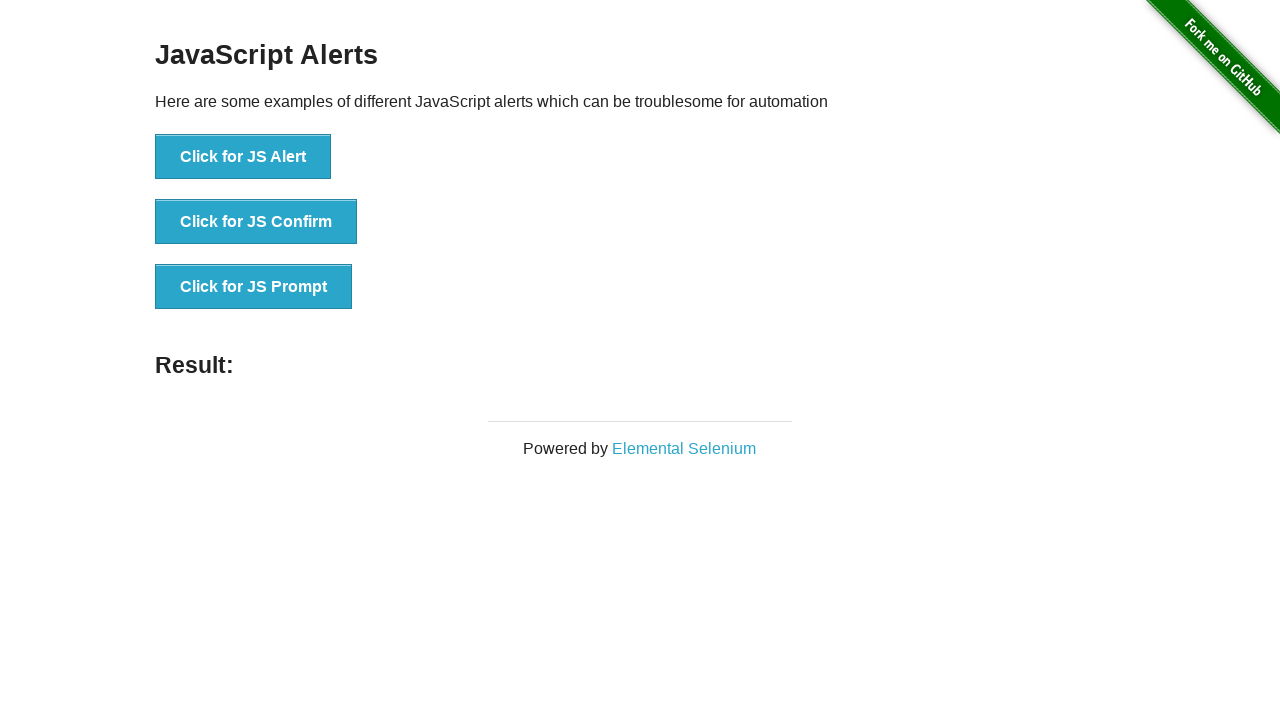

Clicked button to trigger JS Confirm dialog at (256, 222) on xpath=//button[. = 'Click for JS Confirm']
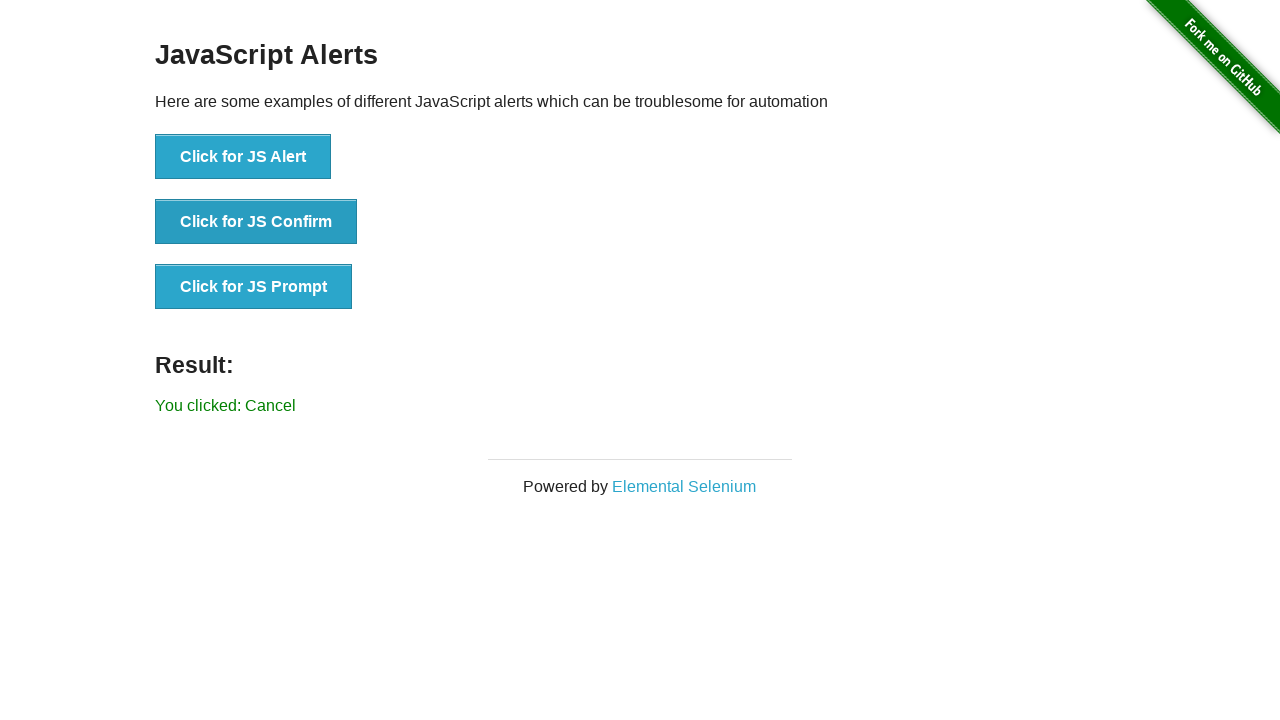

Result element appeared after confirming dialog
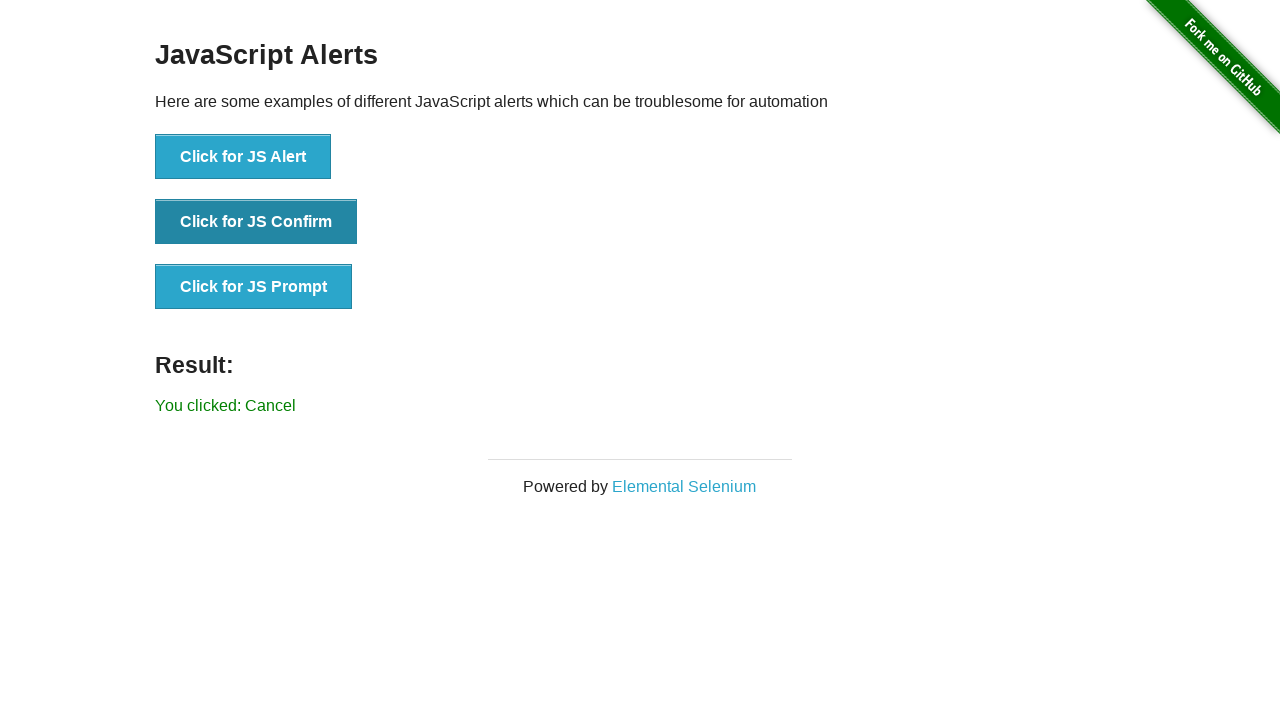

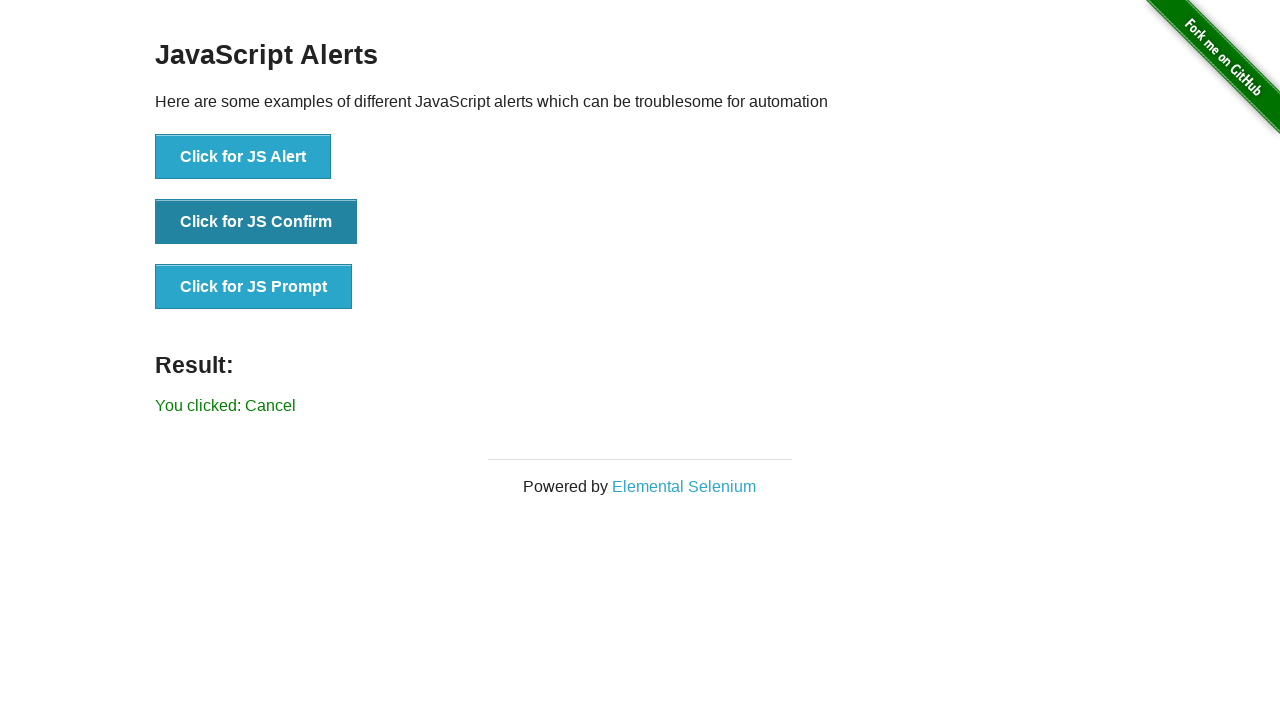